Tests iframe functionality by switching to an iframe containing a TinyMCE editor, verifying content is displayed inside the iframe, then switching back to the parent frame to verify the header text is displayed.

Starting URL: https://practice.cydeo.com/iframe

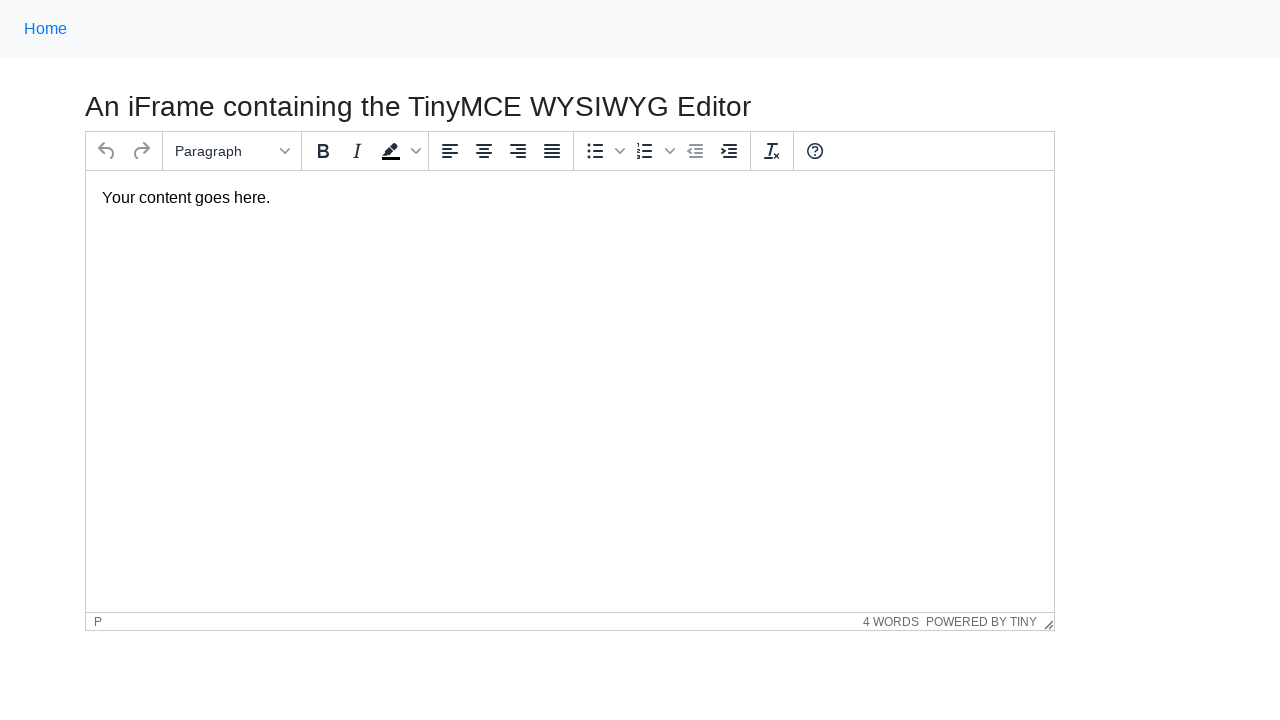

Navigated to iframe test page at https://practice.cydeo.com/iframe
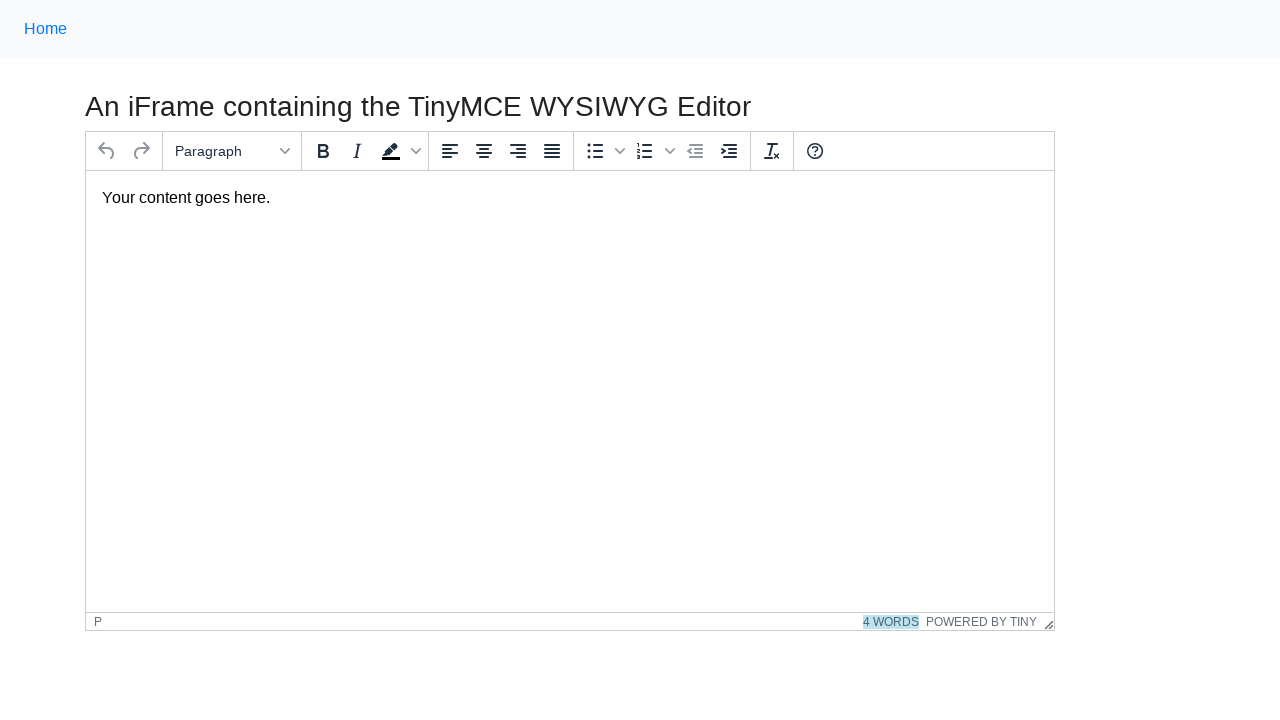

Located iframe with ID 'mce_0_ifr' containing TinyMCE editor
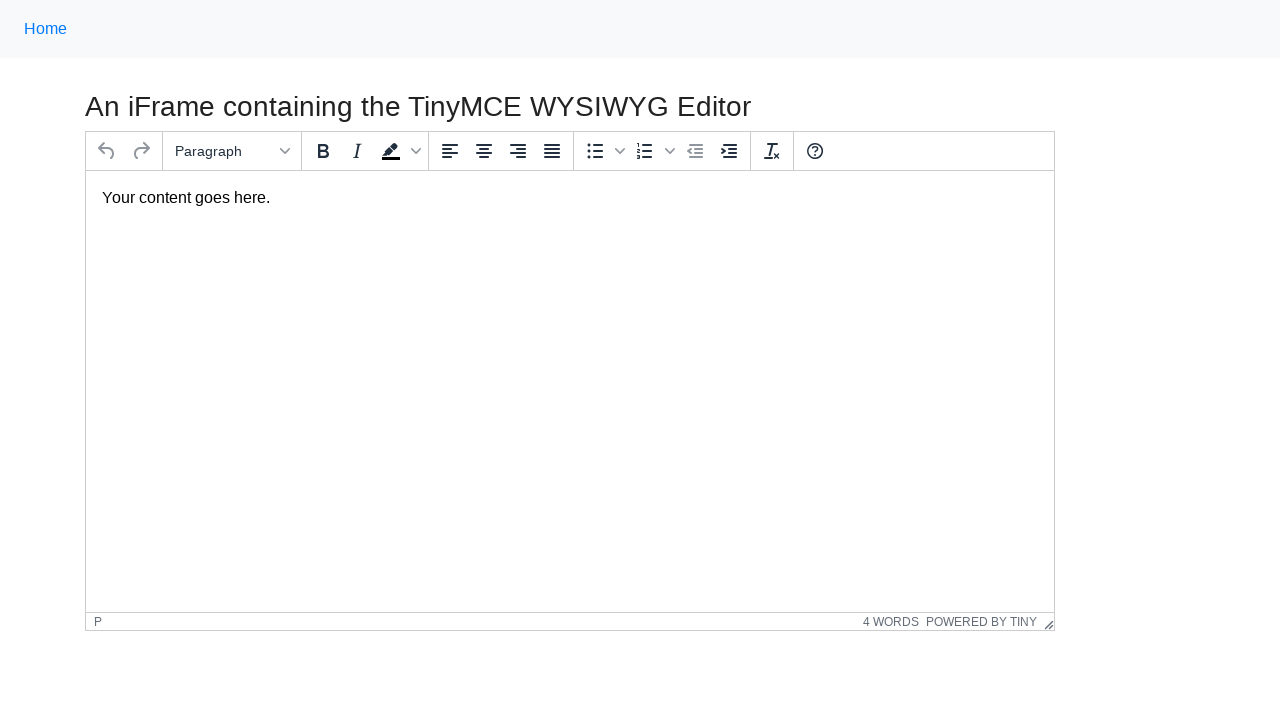

Waited for paragraph element inside iframe to become visible
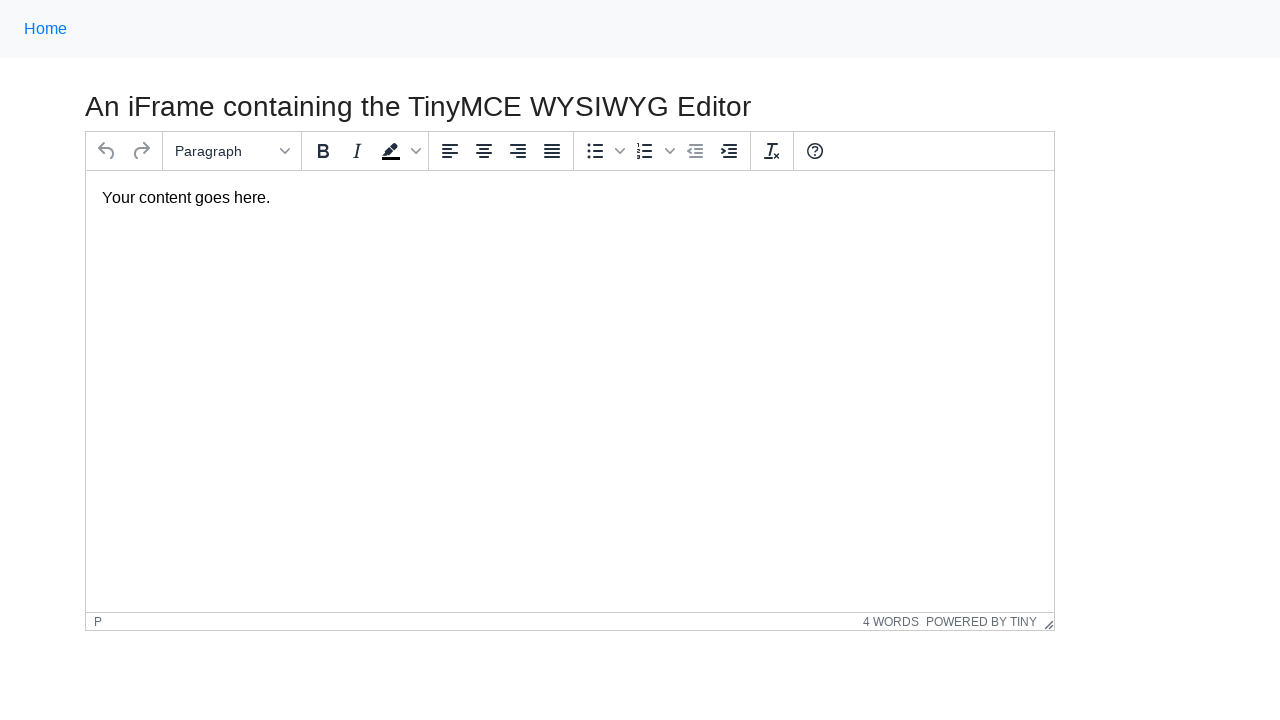

Verified that paragraph content is displayed inside the iframe
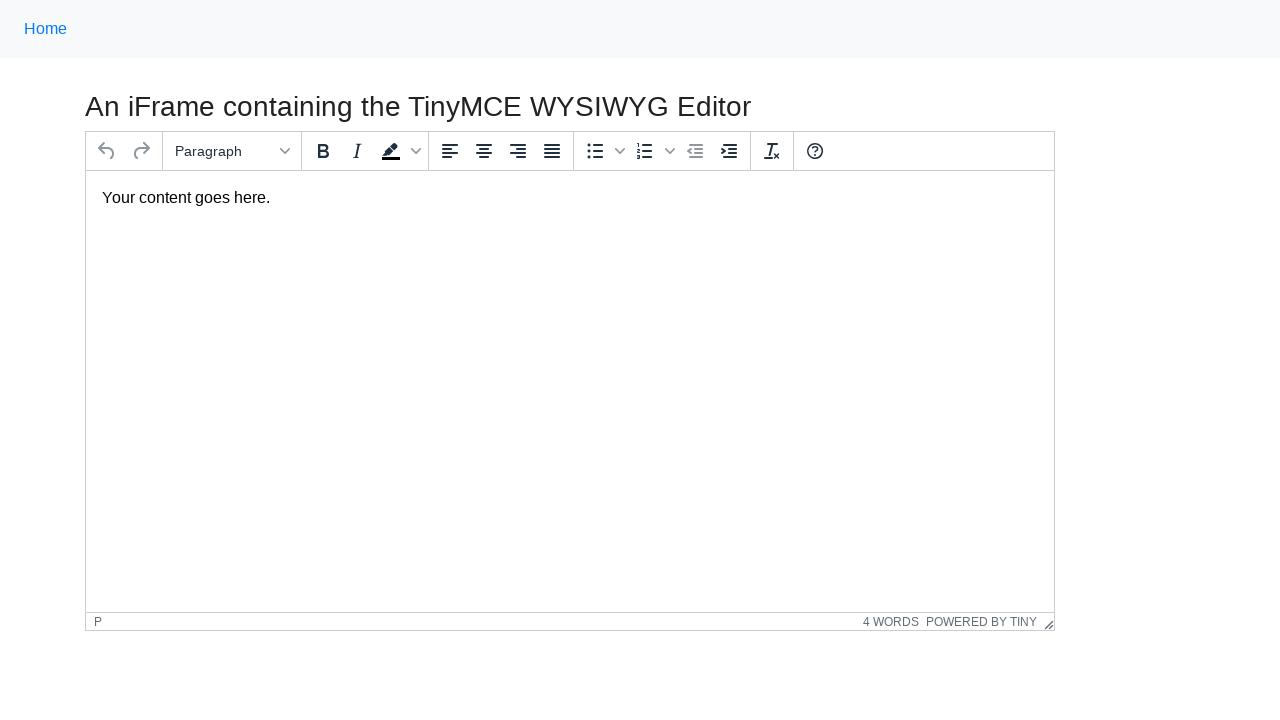

Located header element (h3) on main page after switching from iframe
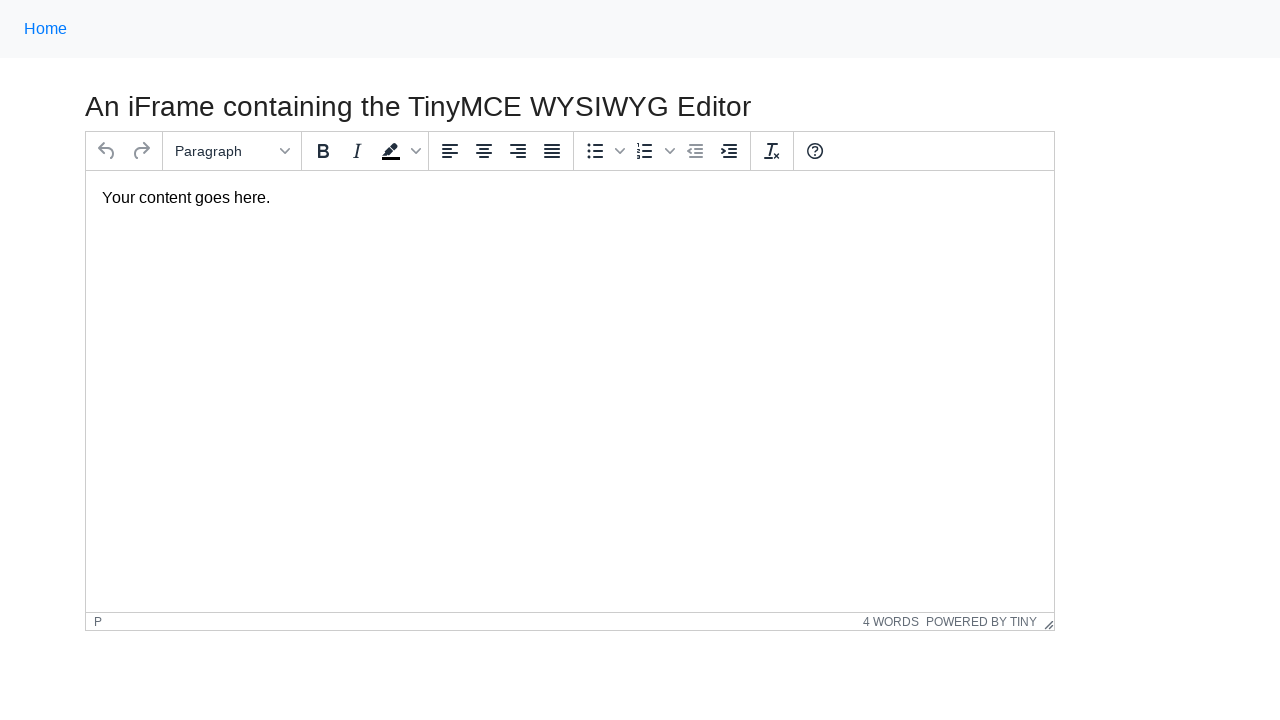

Waited for header element to become visible on main page
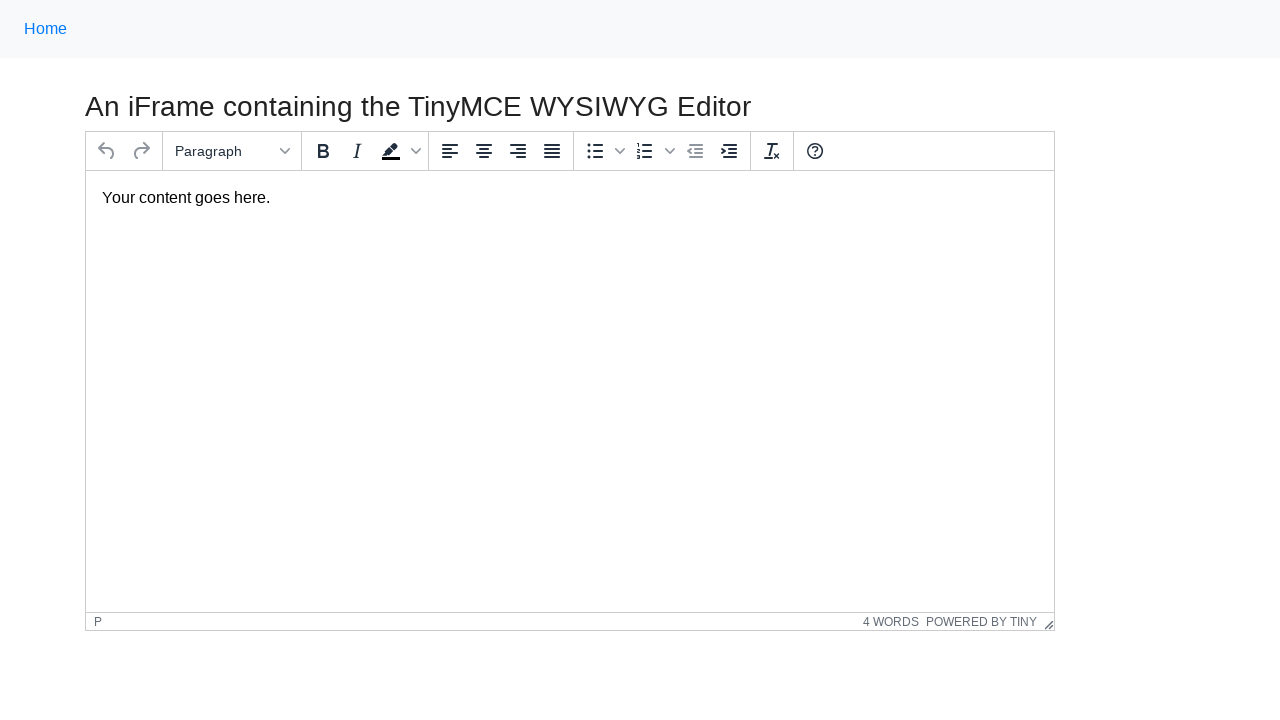

Verified that header text is displayed on the main page
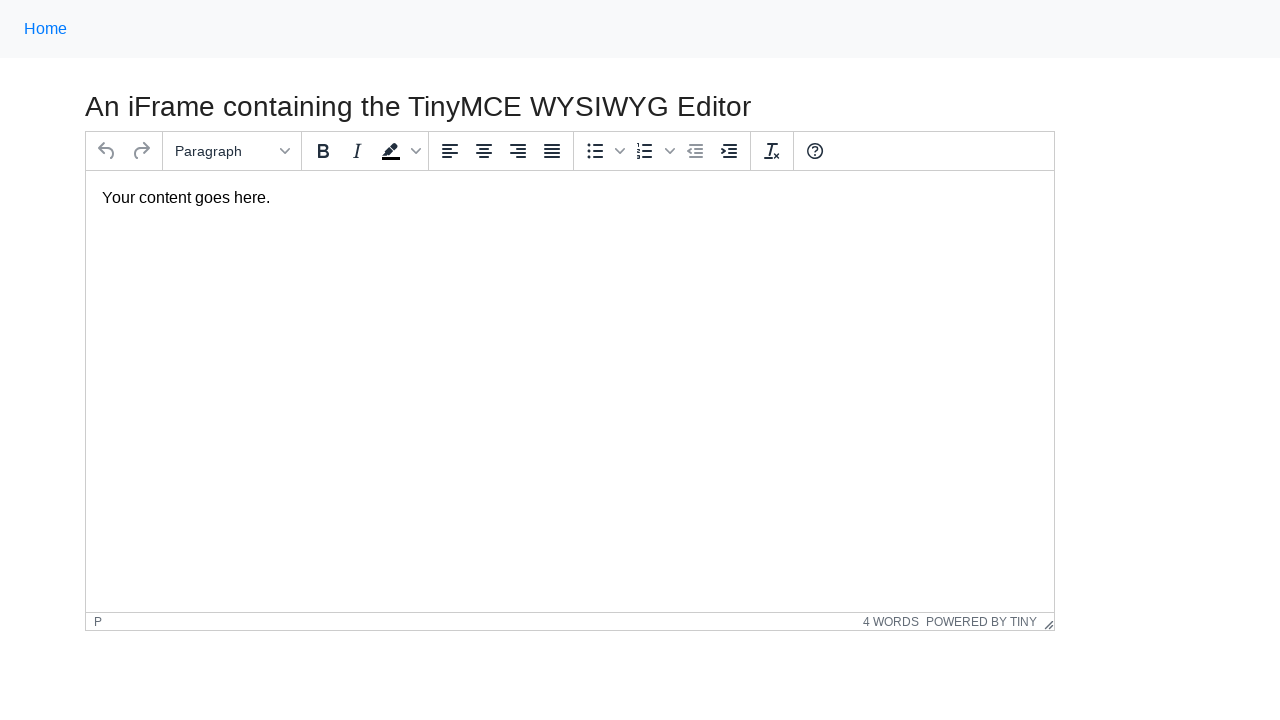

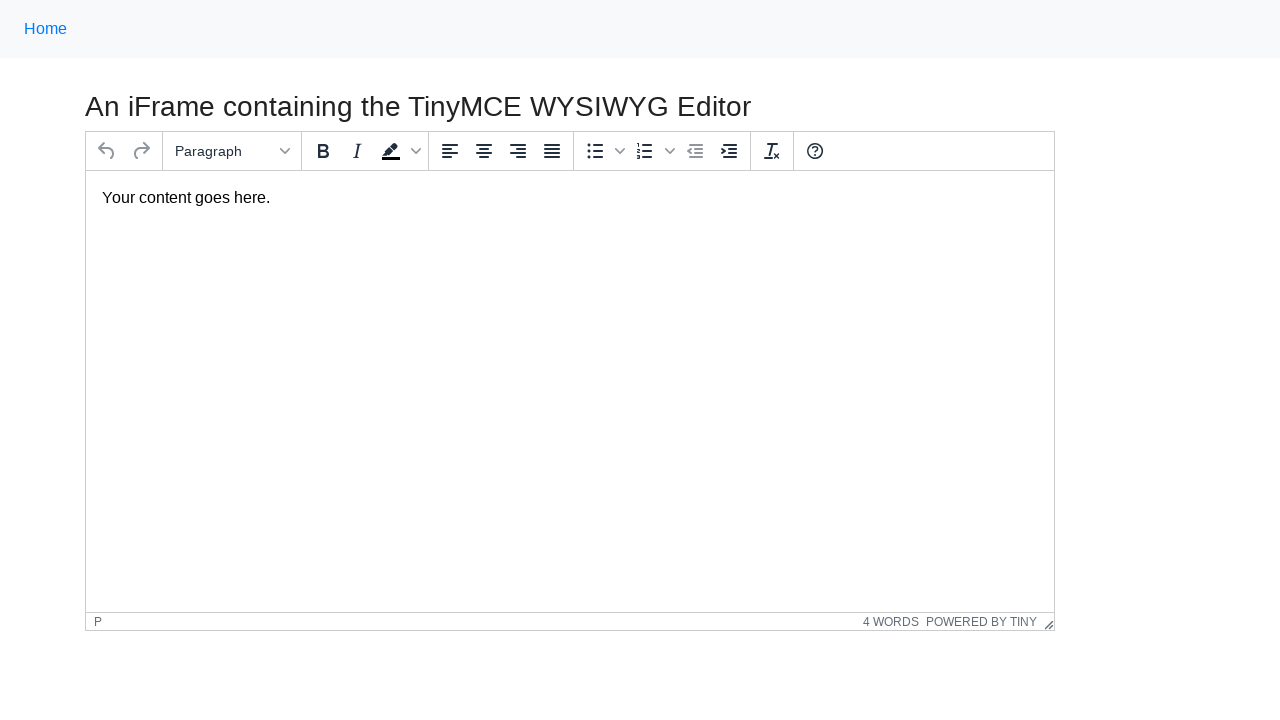